Tests clicking on a textarea to make it active

Starting URL: http://guinea-pig.webdriver.io

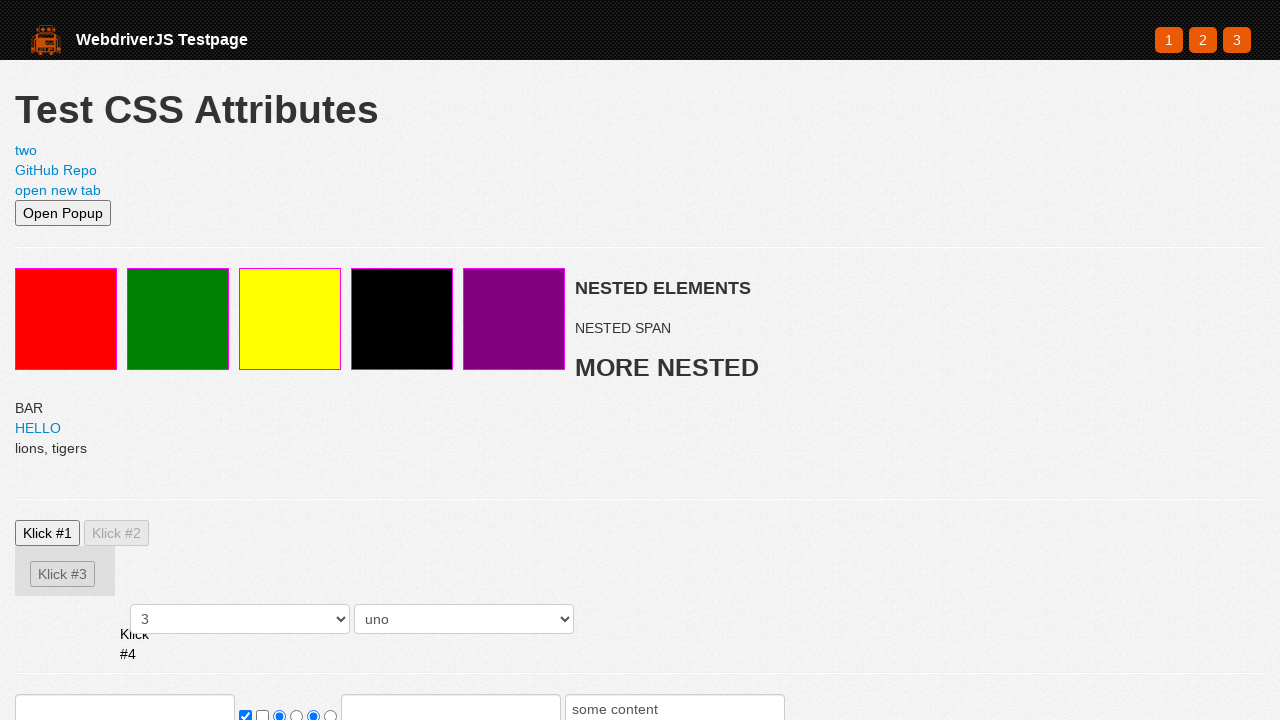

Clicked on textarea to make it active at (125, 530) on textarea
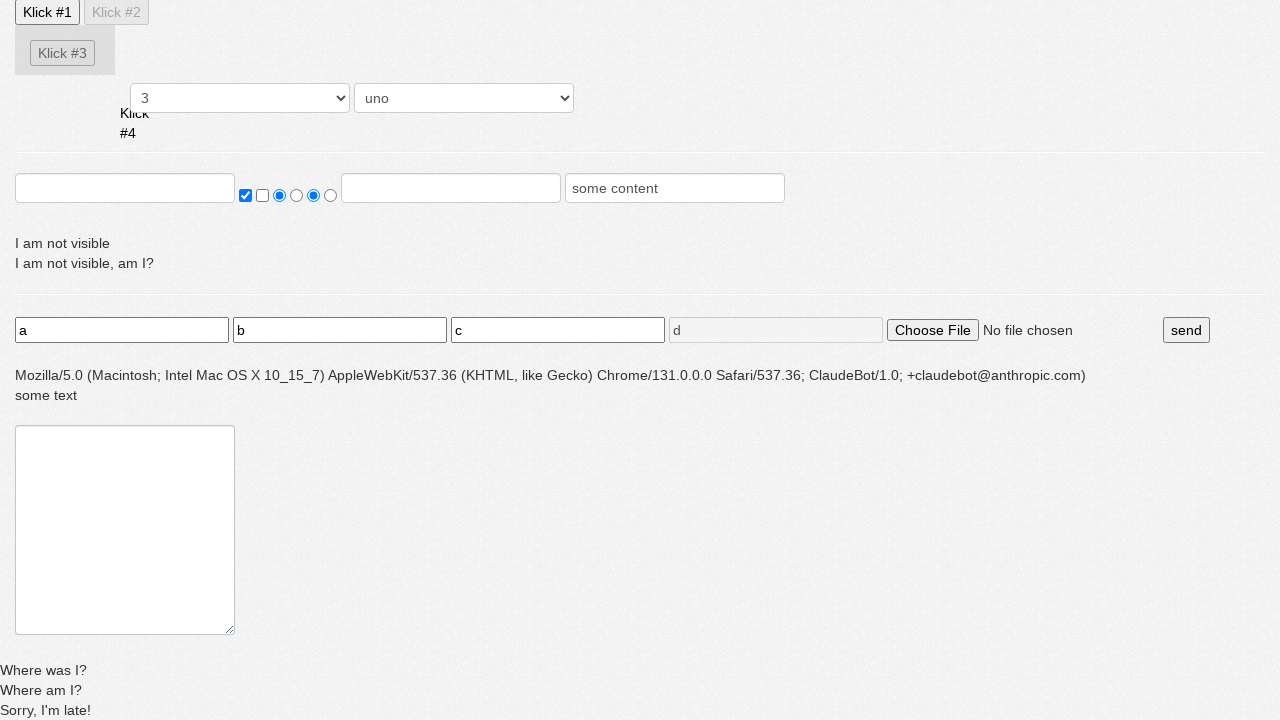

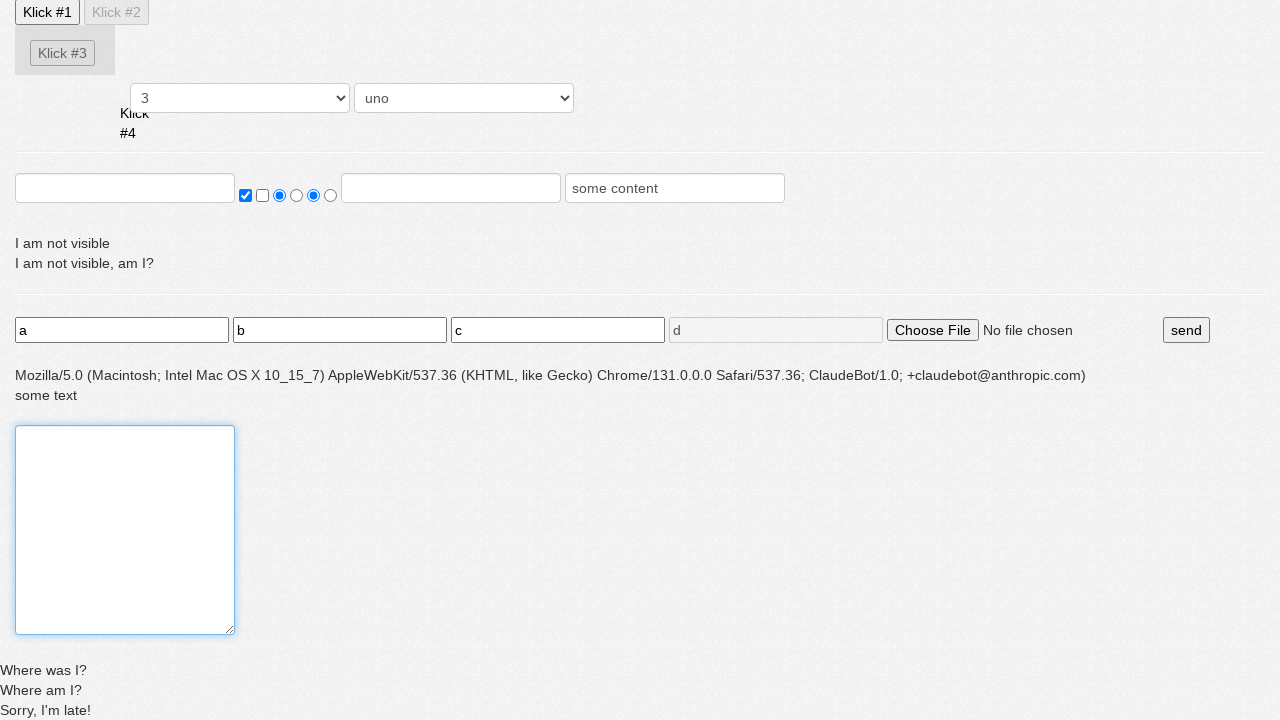